Tests calculator subtraction functionality by clicking 4 - 4 = and verifying the result is 0

Starting URL: http://narulakeshav.github.io/calculator/

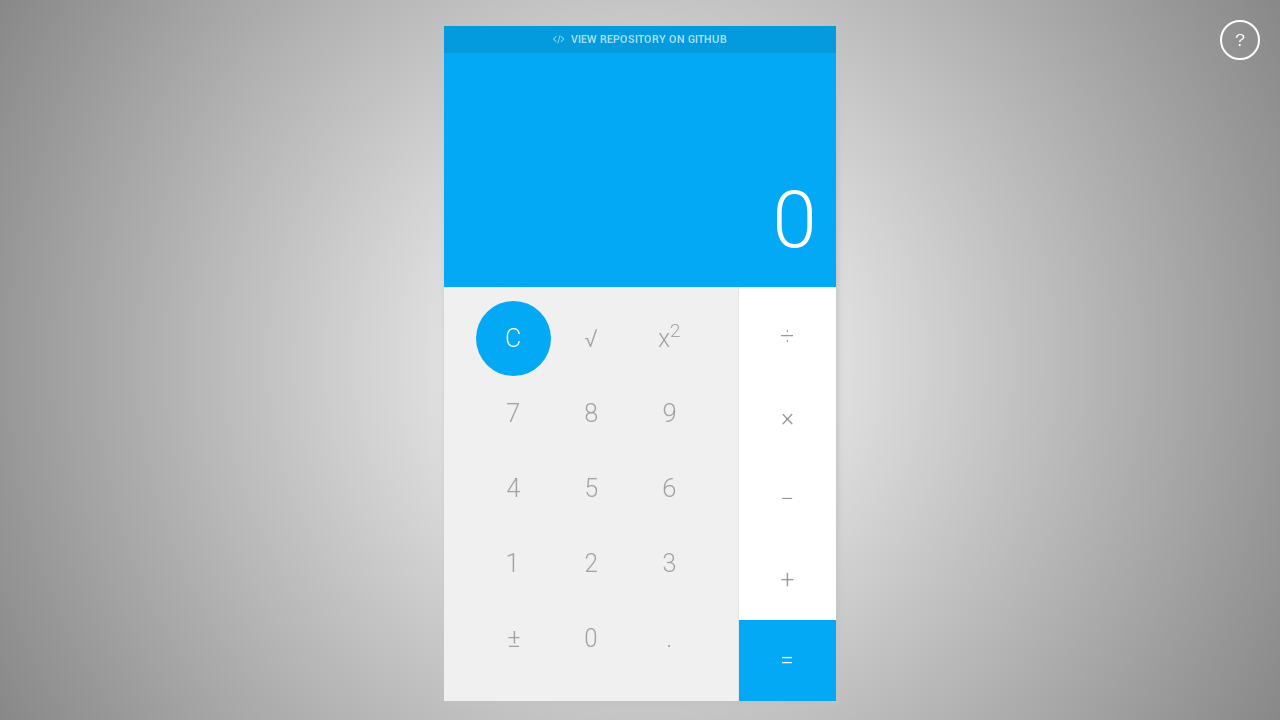

Clicked number 4 at (513, 488) on #four
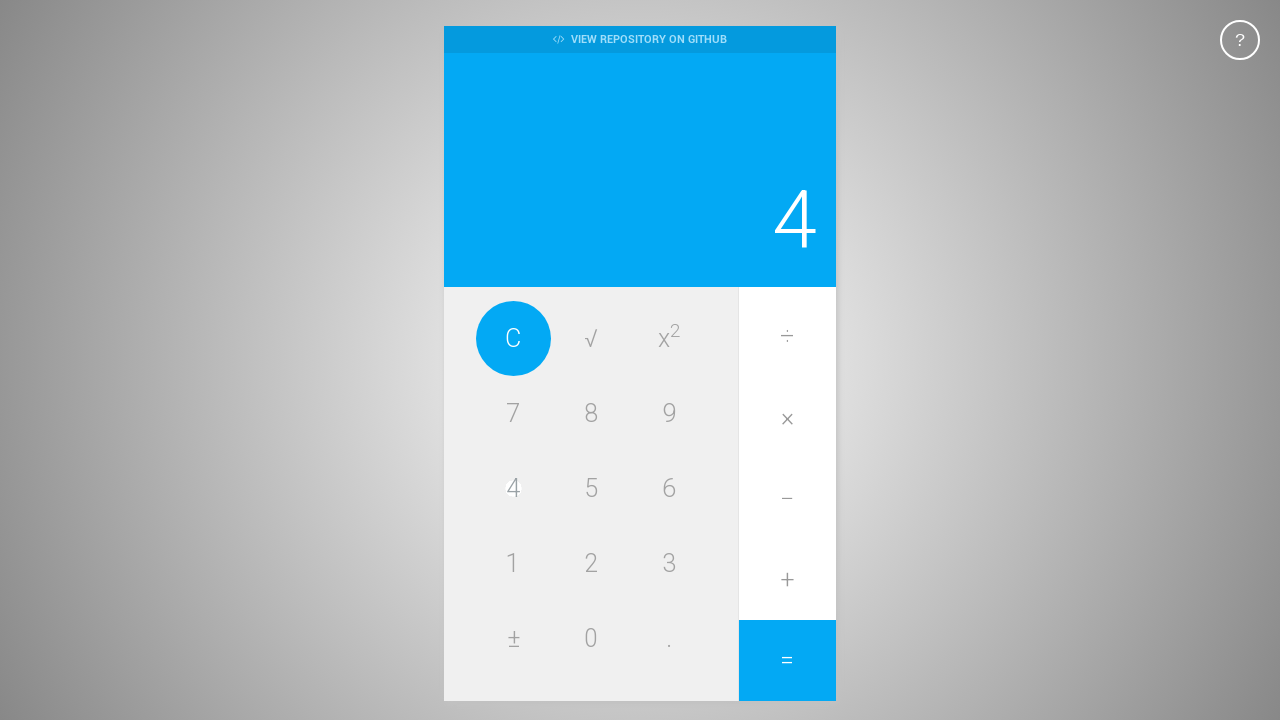

Clicked subtraction operator at (787, 499) on #subtract
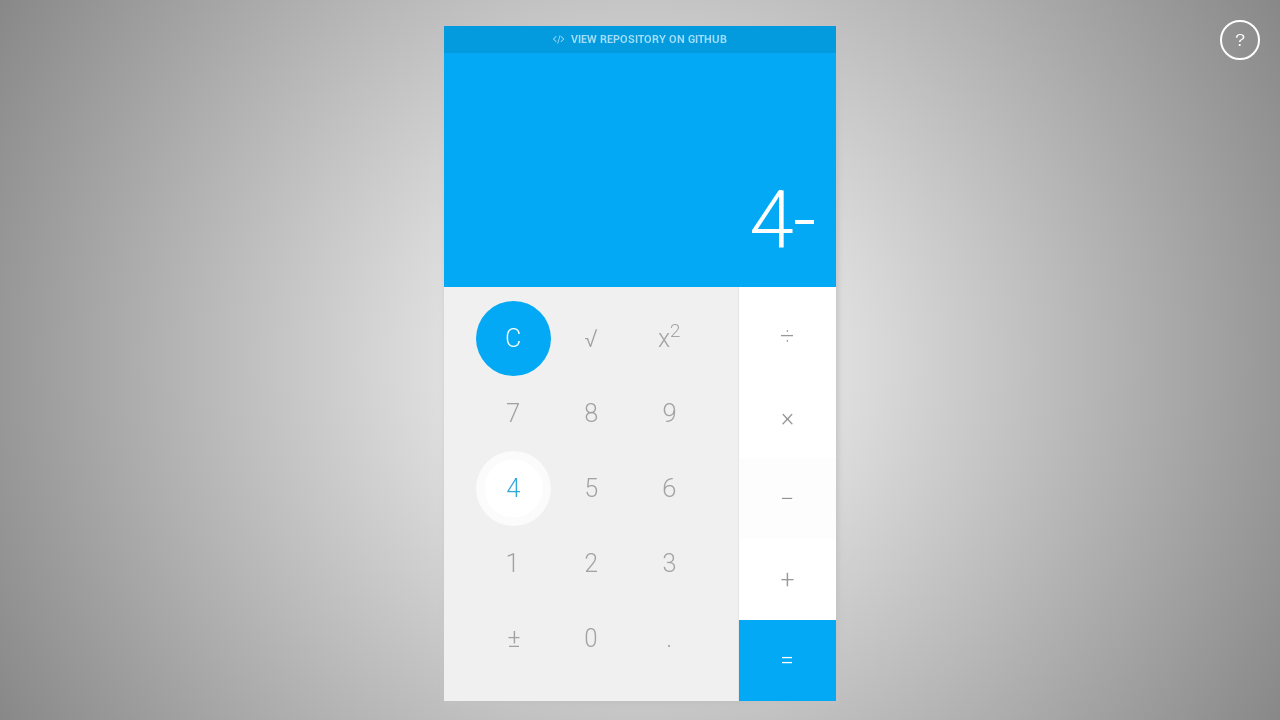

Clicked number 4 again at (513, 488) on #four
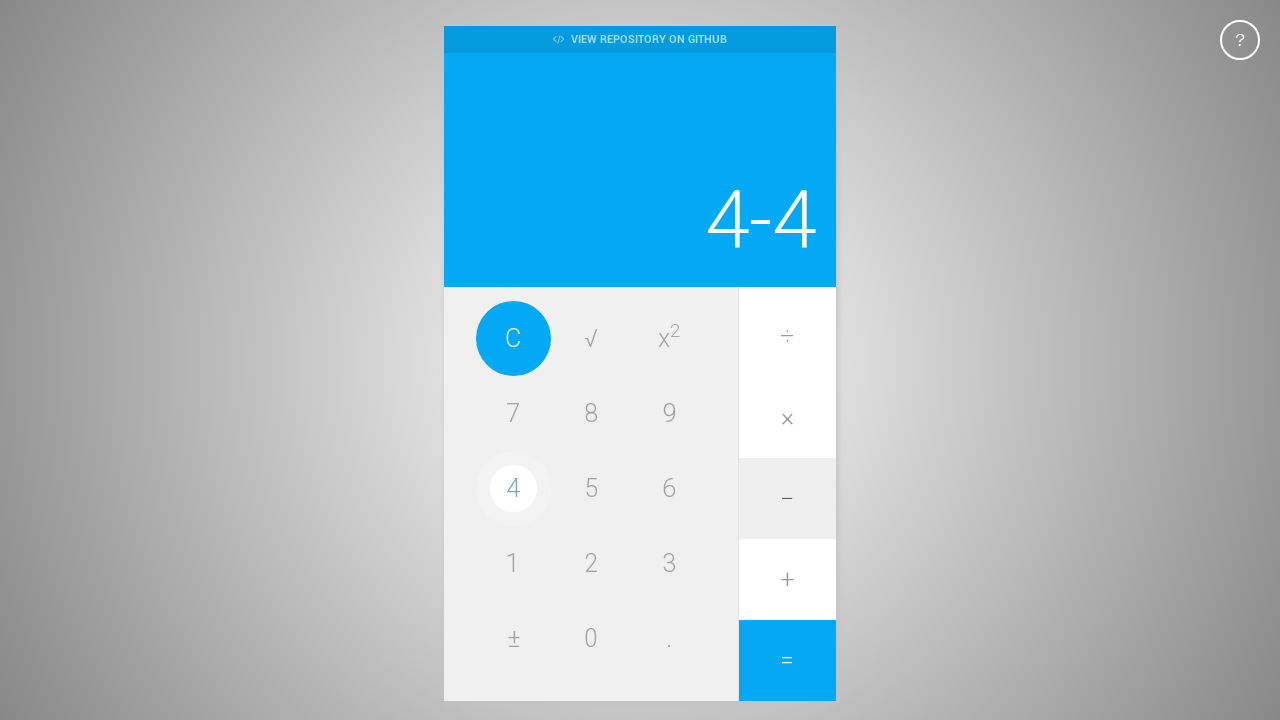

Clicked equals button at (787, 660) on #equals
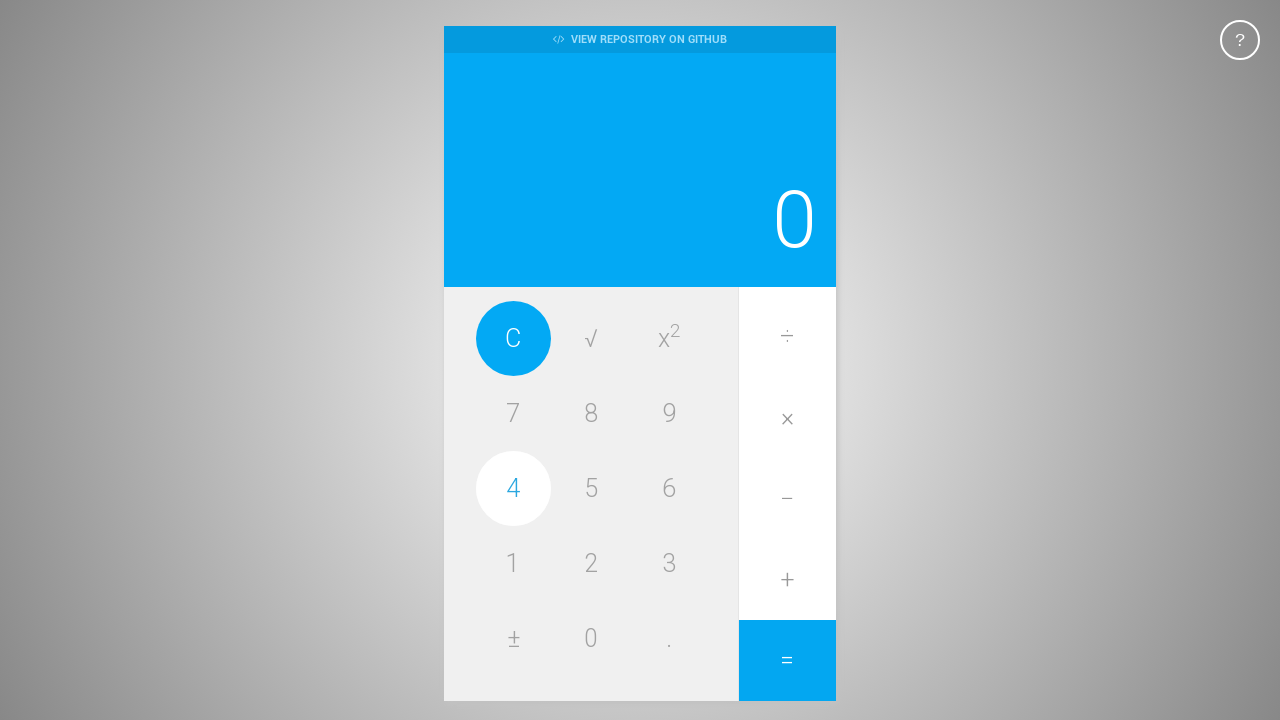

Verified calculator display shows 0
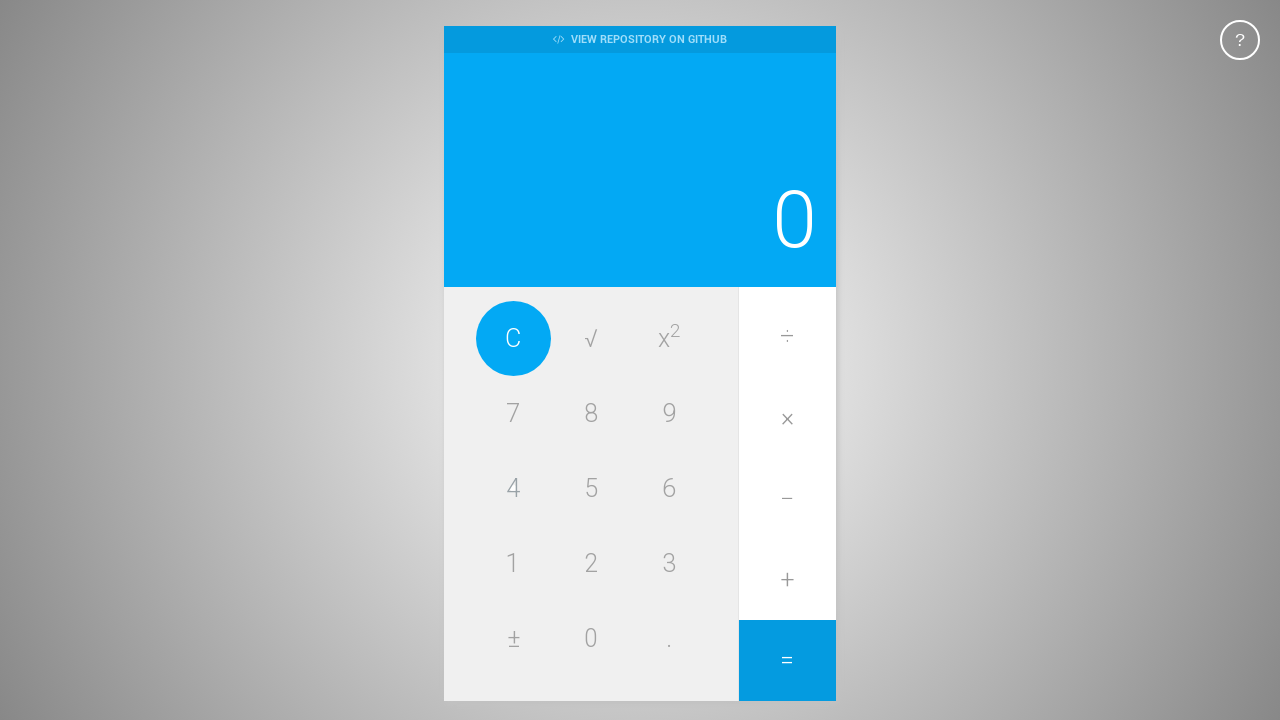

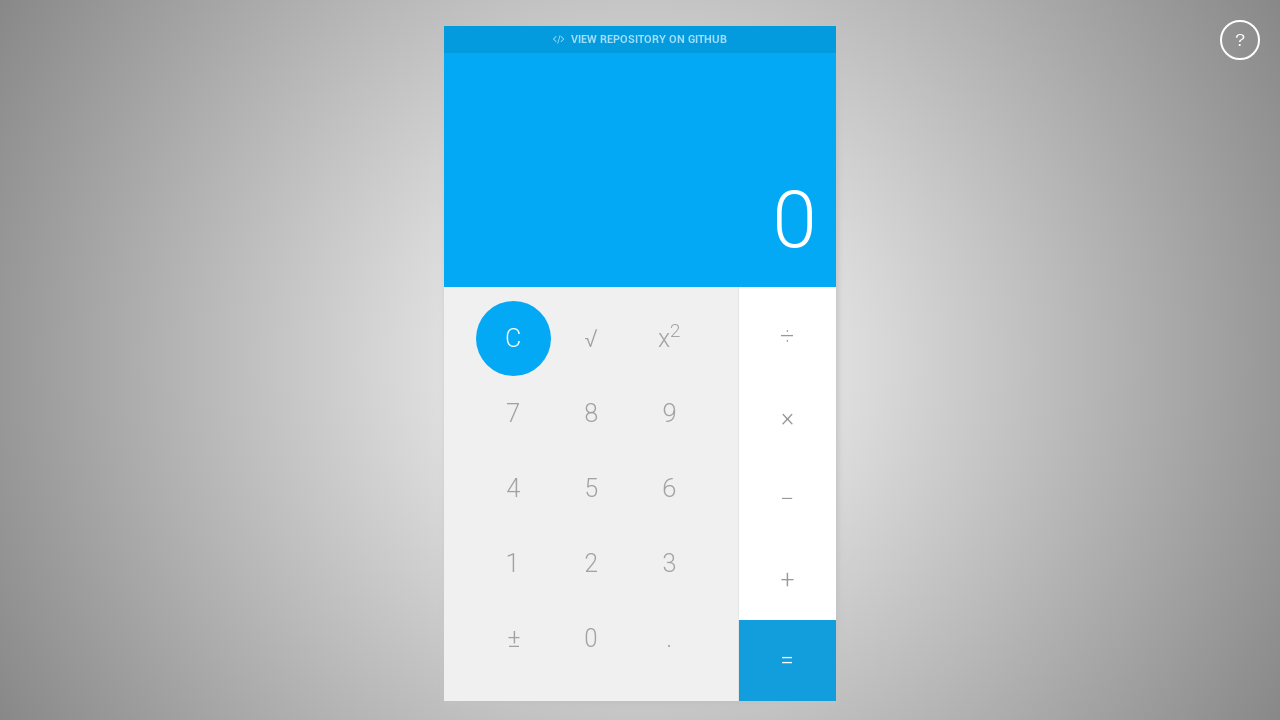